Tests sorting the "Due" column using semantic class selectors on table2 with better markup

Starting URL: http://the-internet.herokuapp.com/tables

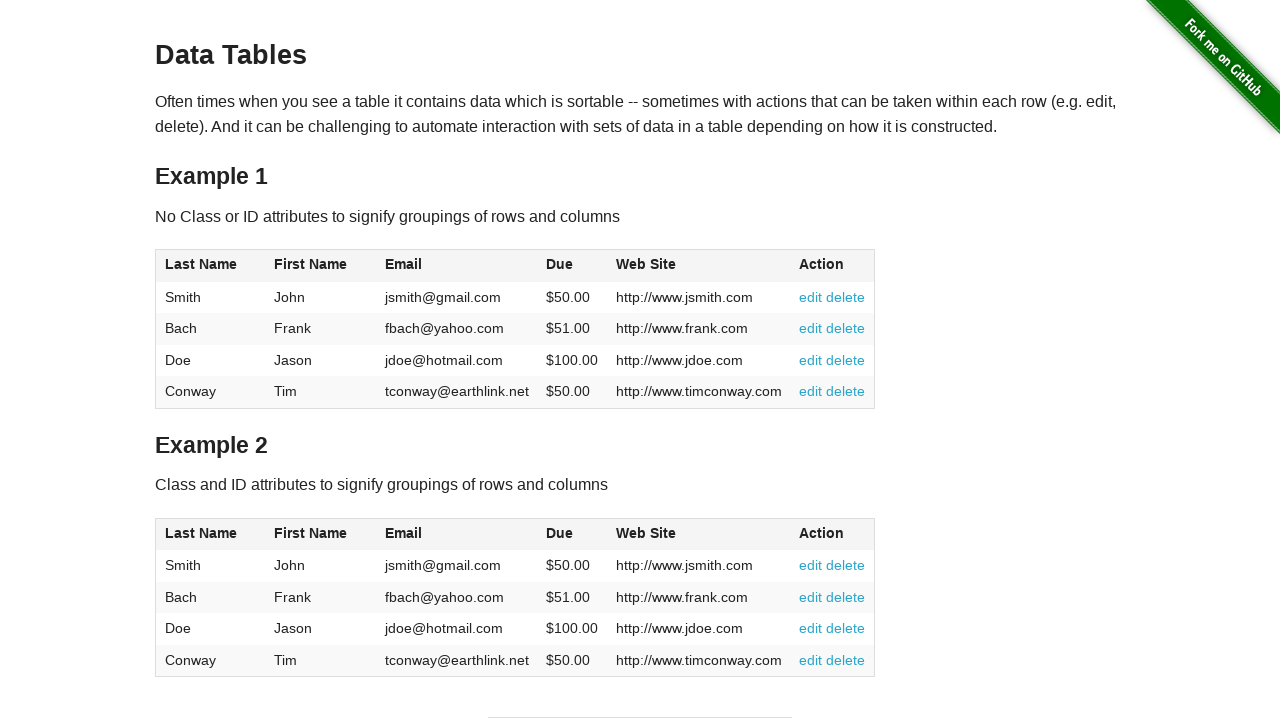

Clicked the 'Due' column header in table2 to sort at (560, 533) on #table2 thead .dues
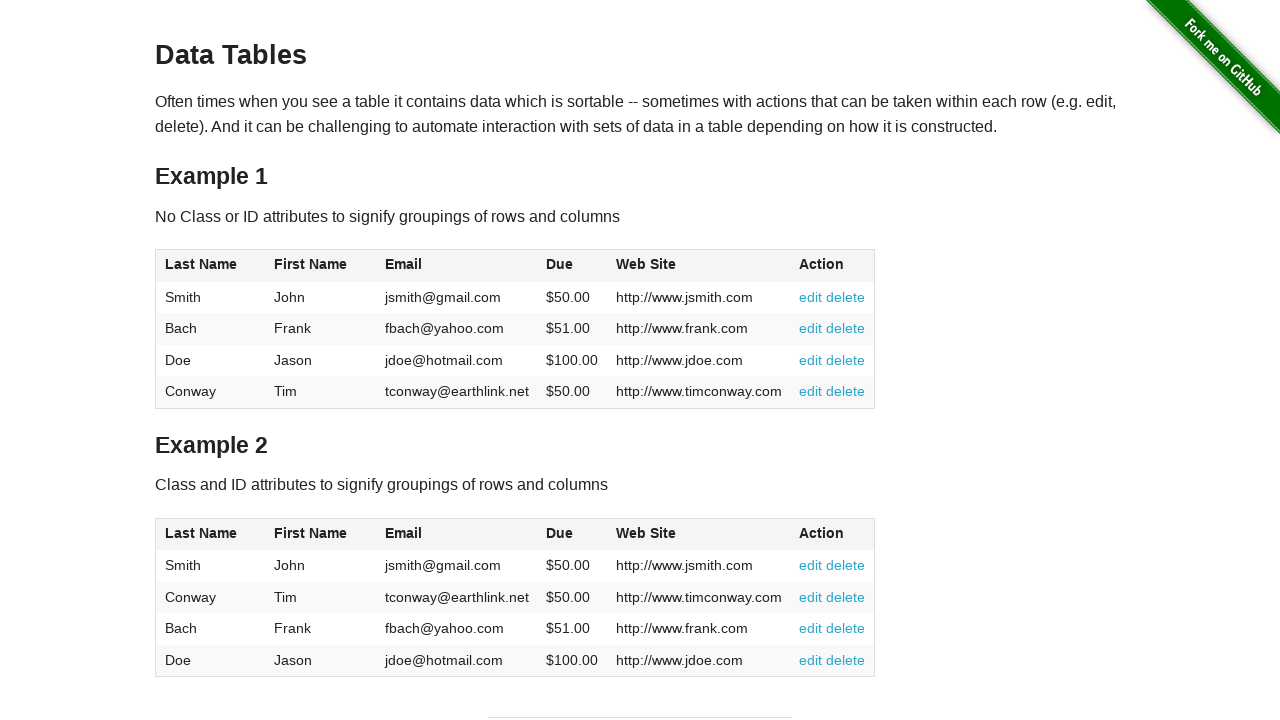

Dues column data in table2 tbody is now visible
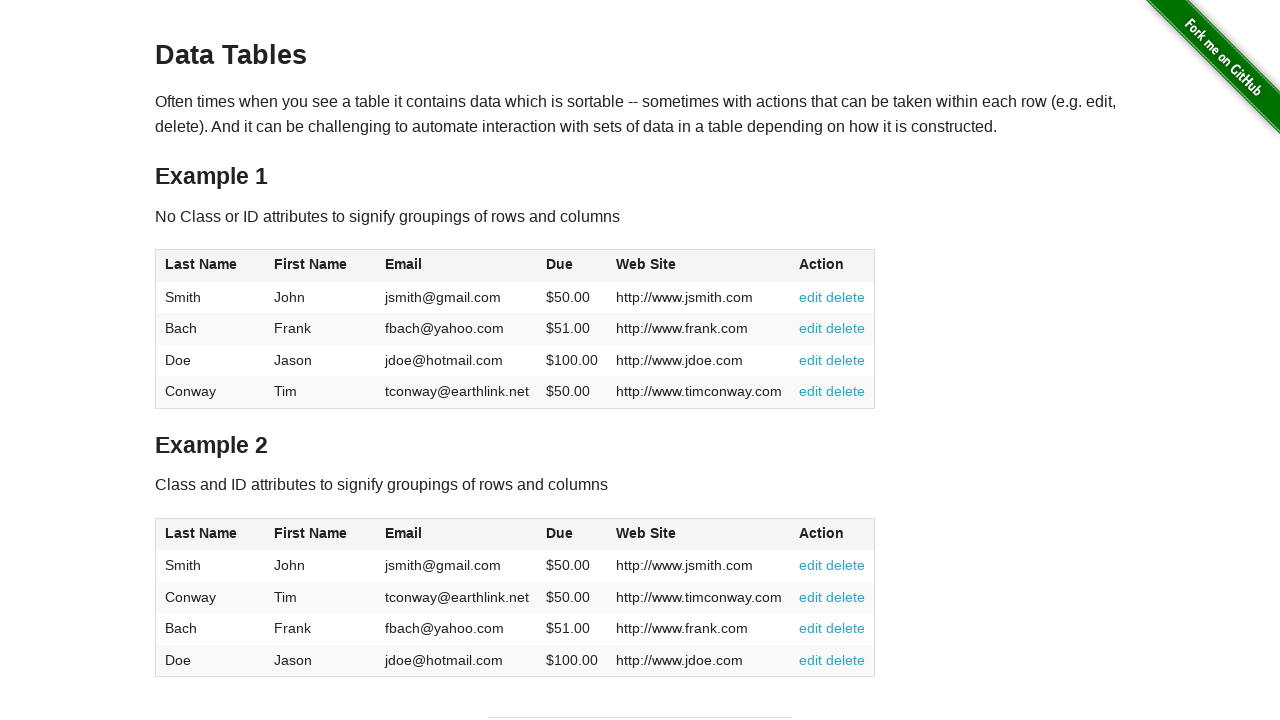

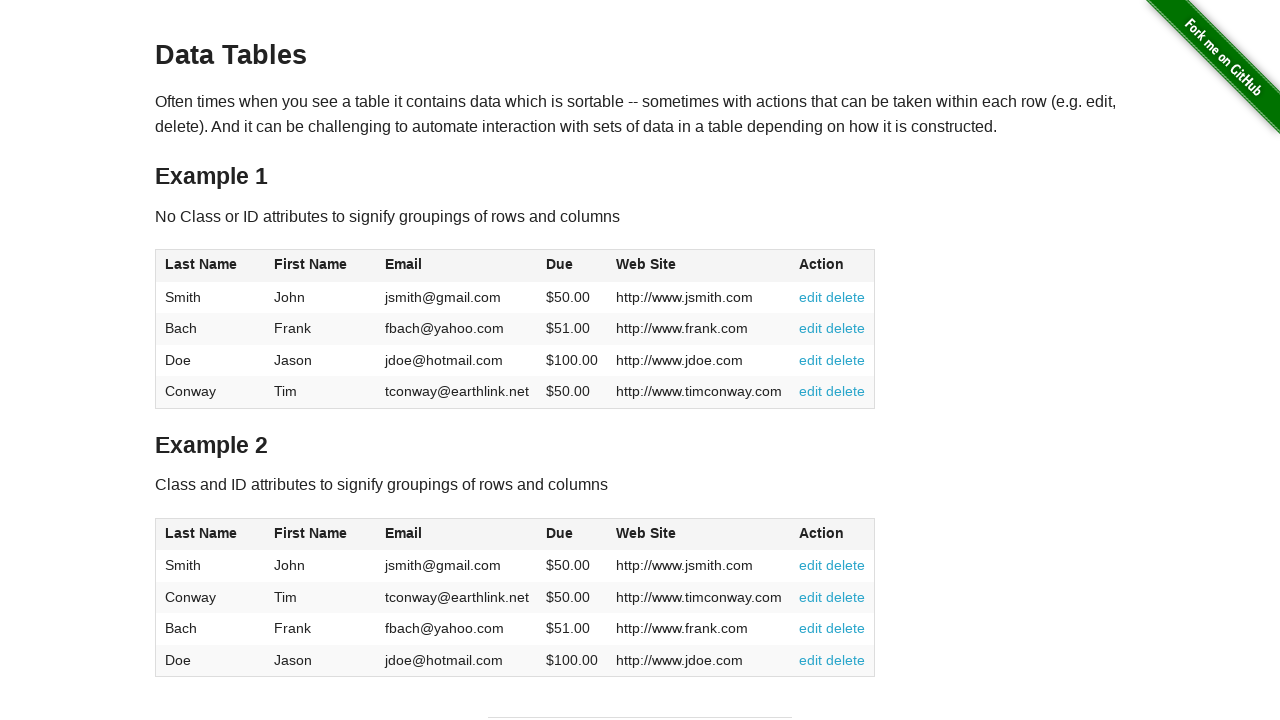